Tests form filling with selenium speed settings by entering username, email and password fields

Starting URL: http://www.thetestingworld.com/testings

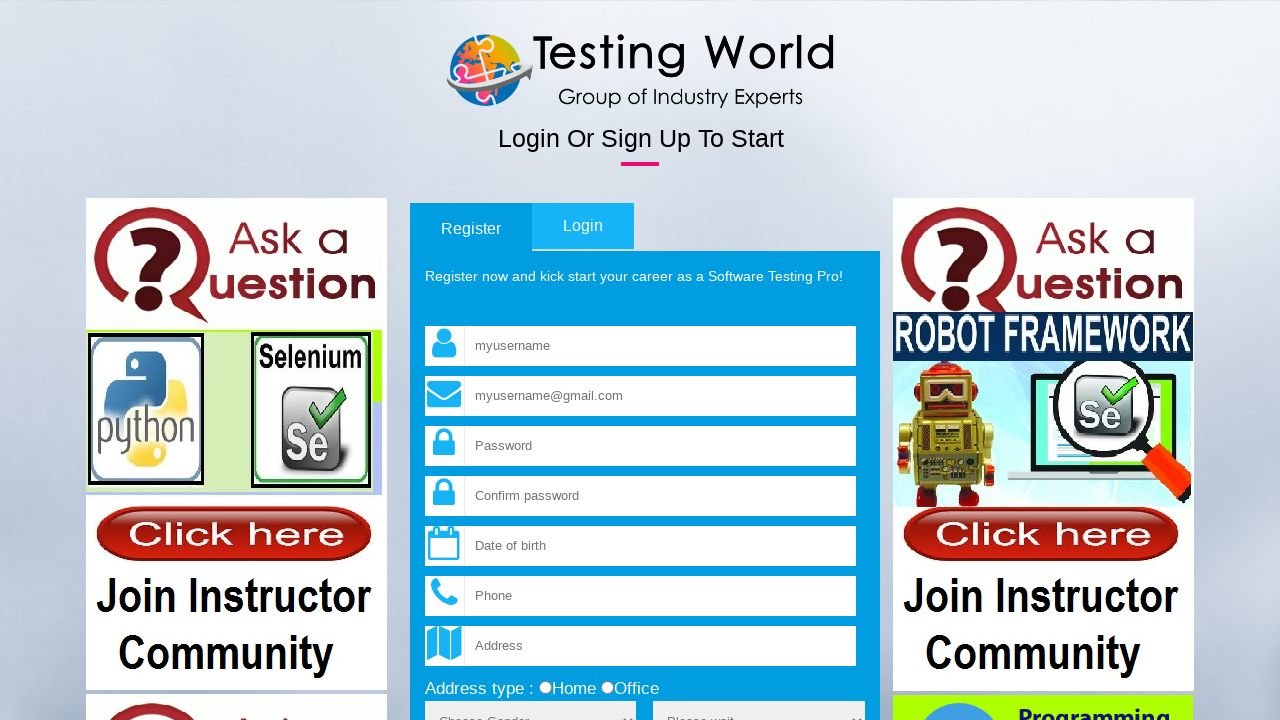

Filled username field with 'Testing' on input[name='fld_username']
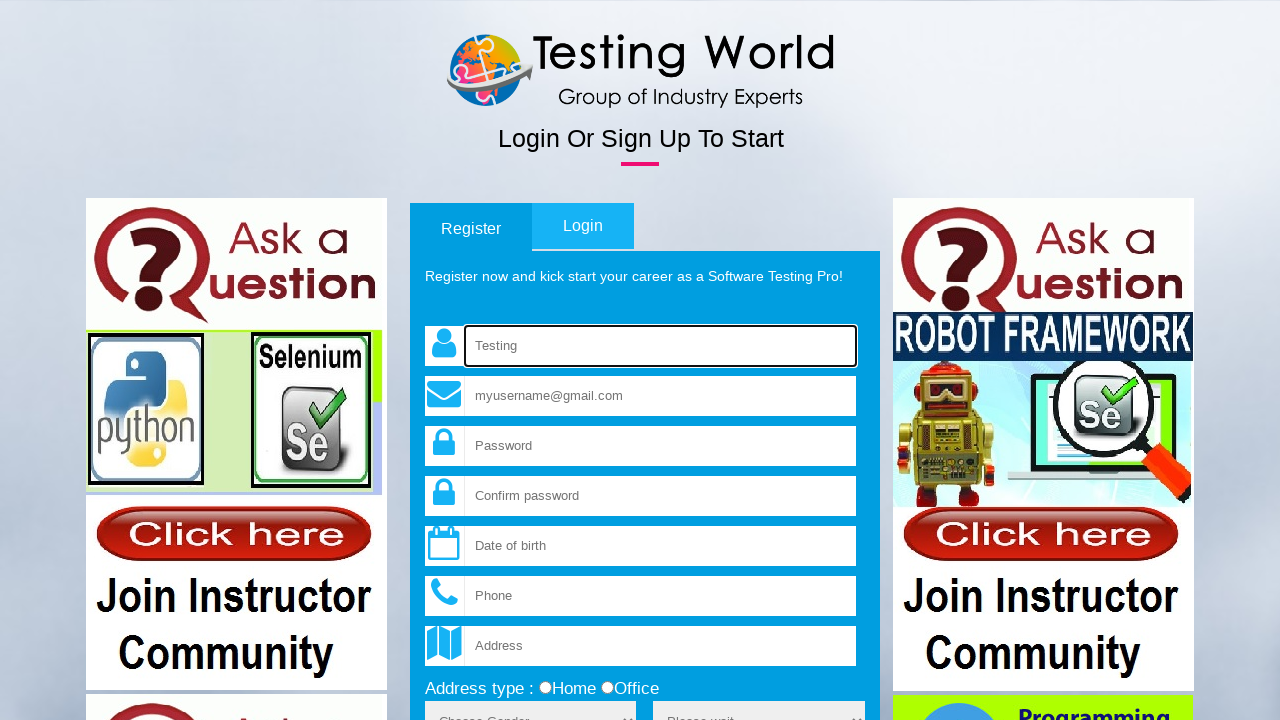

Filled email field with 'Testing@testing.com' on input[name='fld_email']
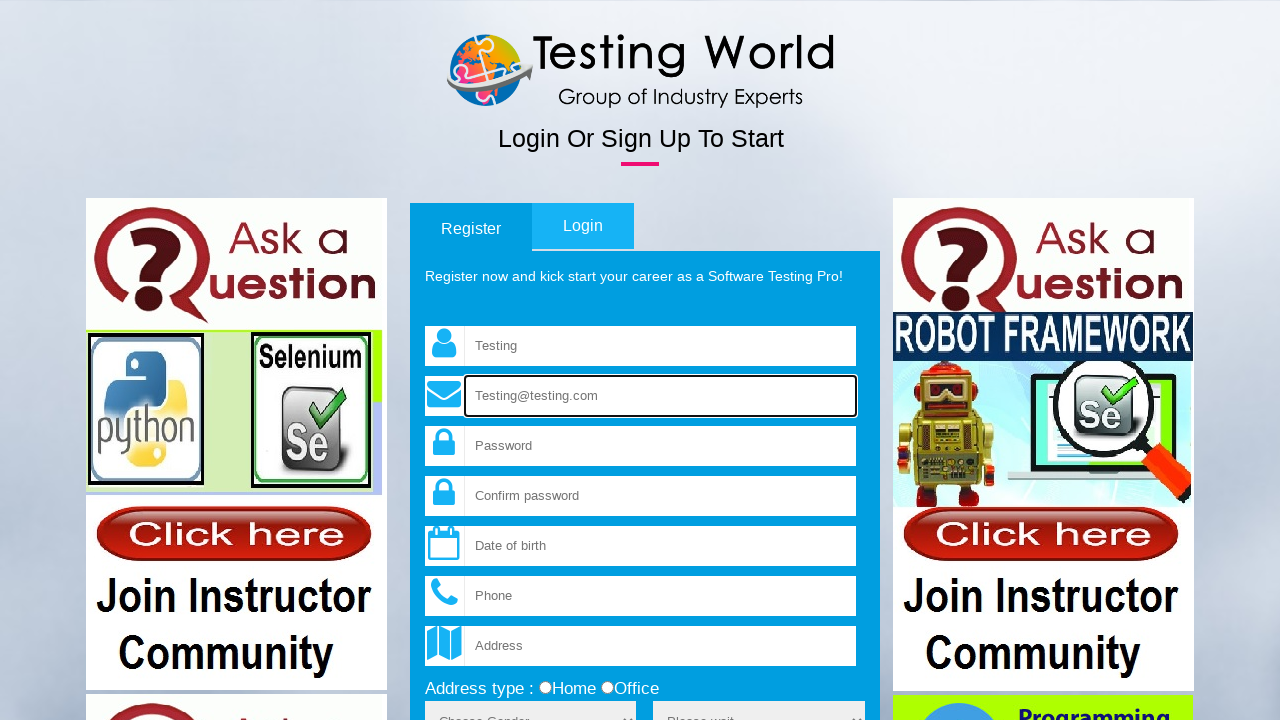

Filled password field with 'TestingPassword' on input[name='fld_password']
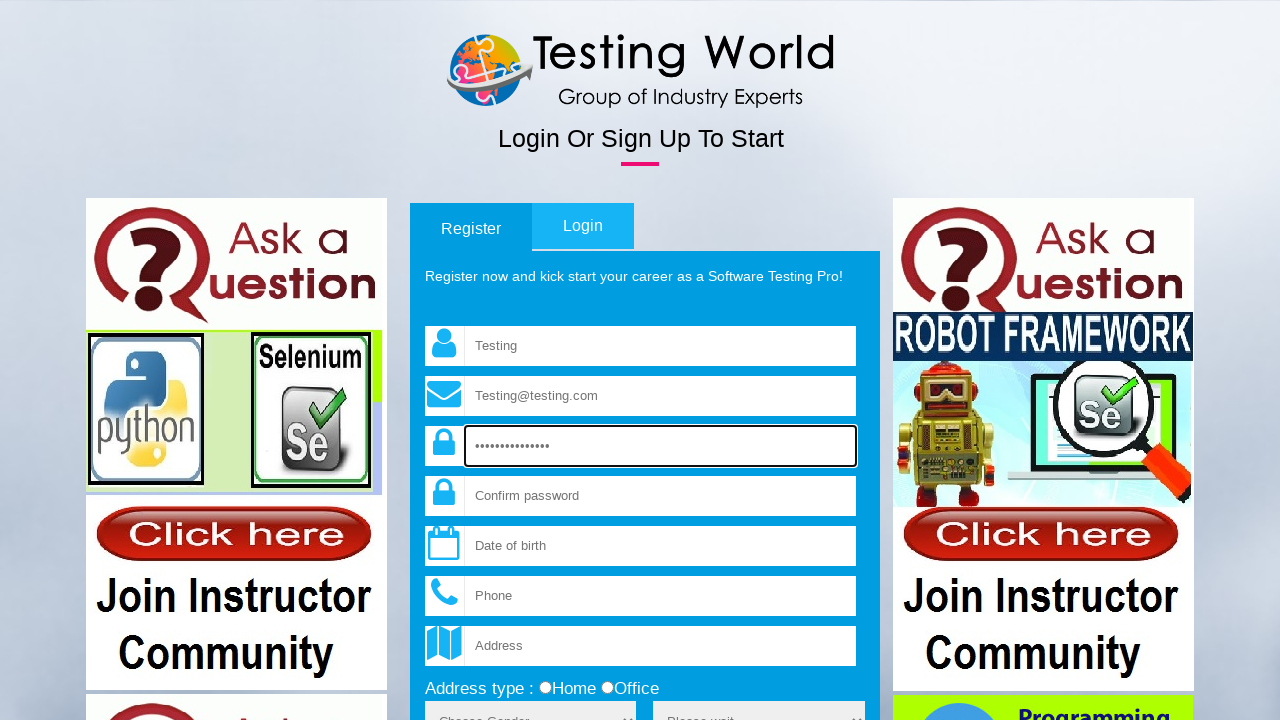

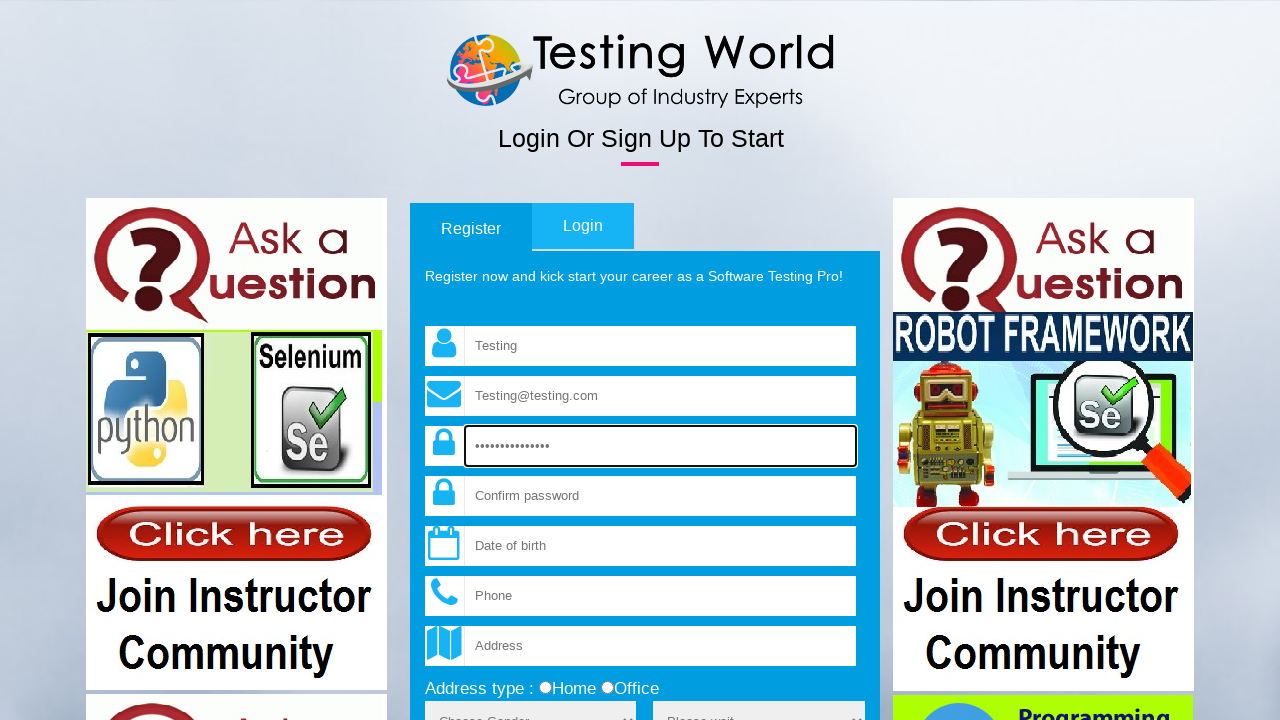